Tests movie ticket booking form validation by entering an invalid number of tickets (11, which exceeds the maximum of 10), selecting ticket class and options, entering a promo code, and verifying the error message is displayed correctly.

Starting URL: https://muntasir101.github.io/Movie-Ticket-Booking/

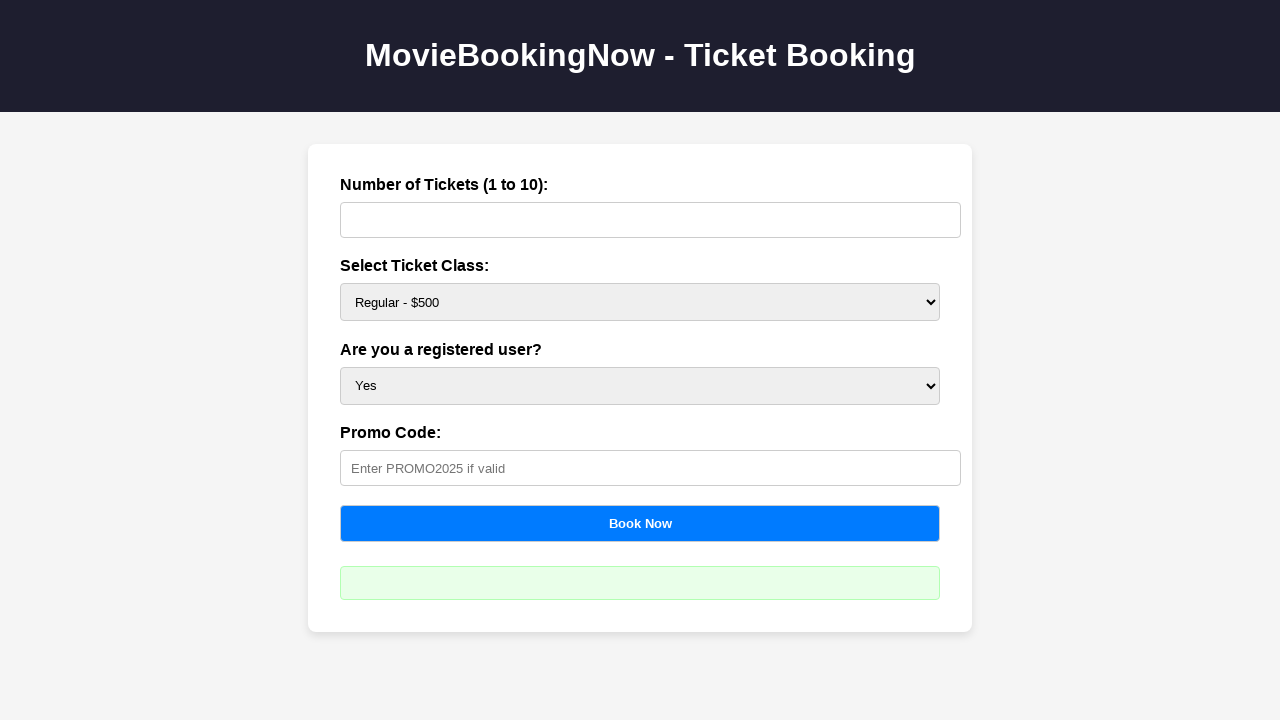

Waited for tickets input field to load
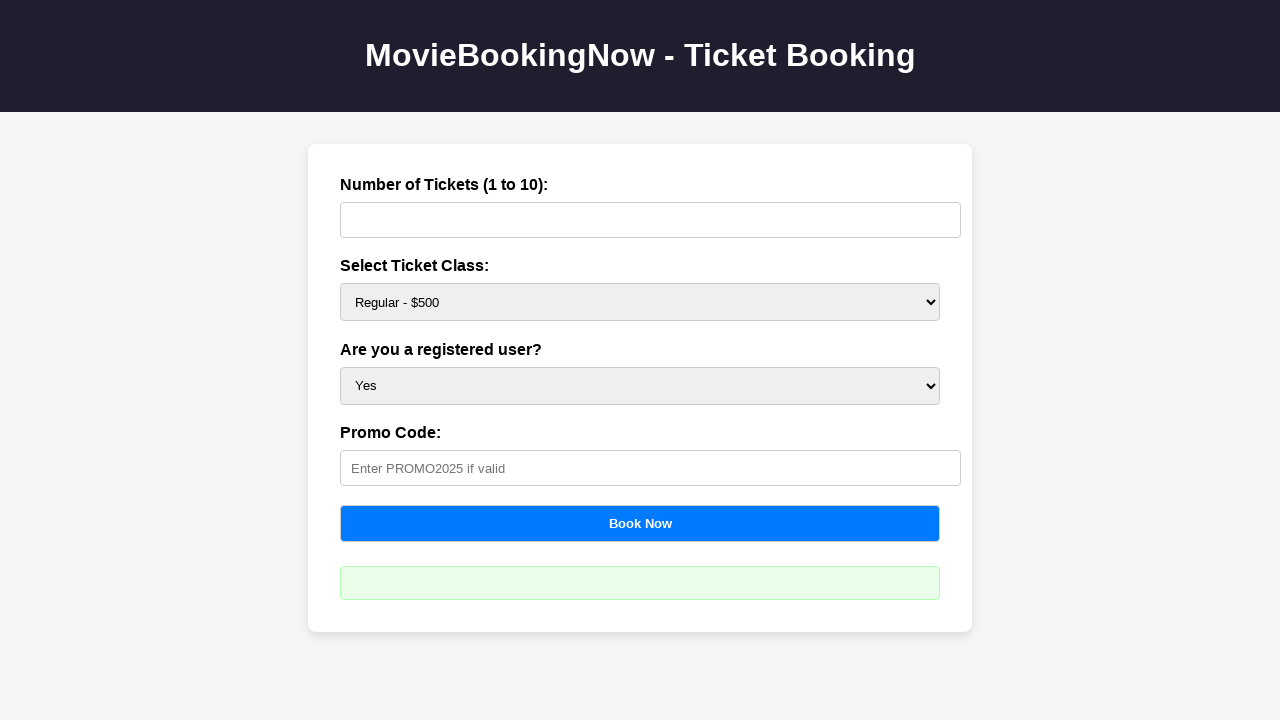

Entered invalid ticket count of 11 (exceeds maximum of 10) on #tickets
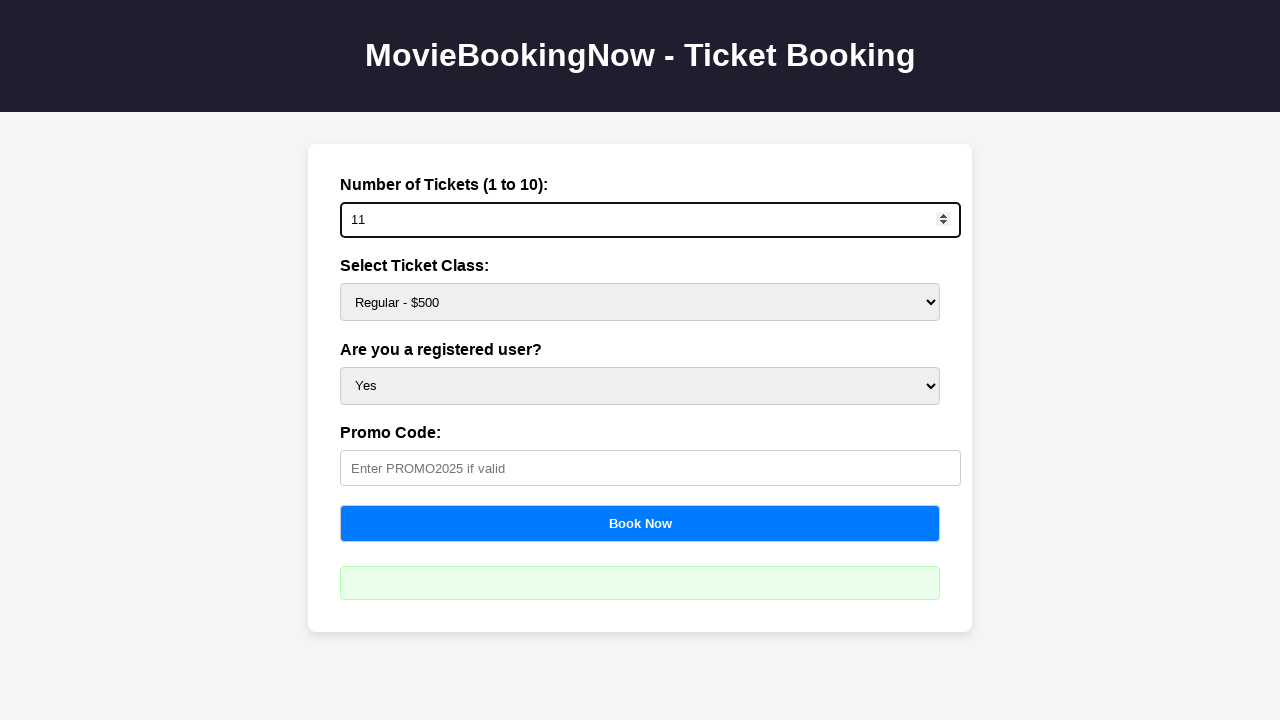

Waited for ticket class dropdown to load
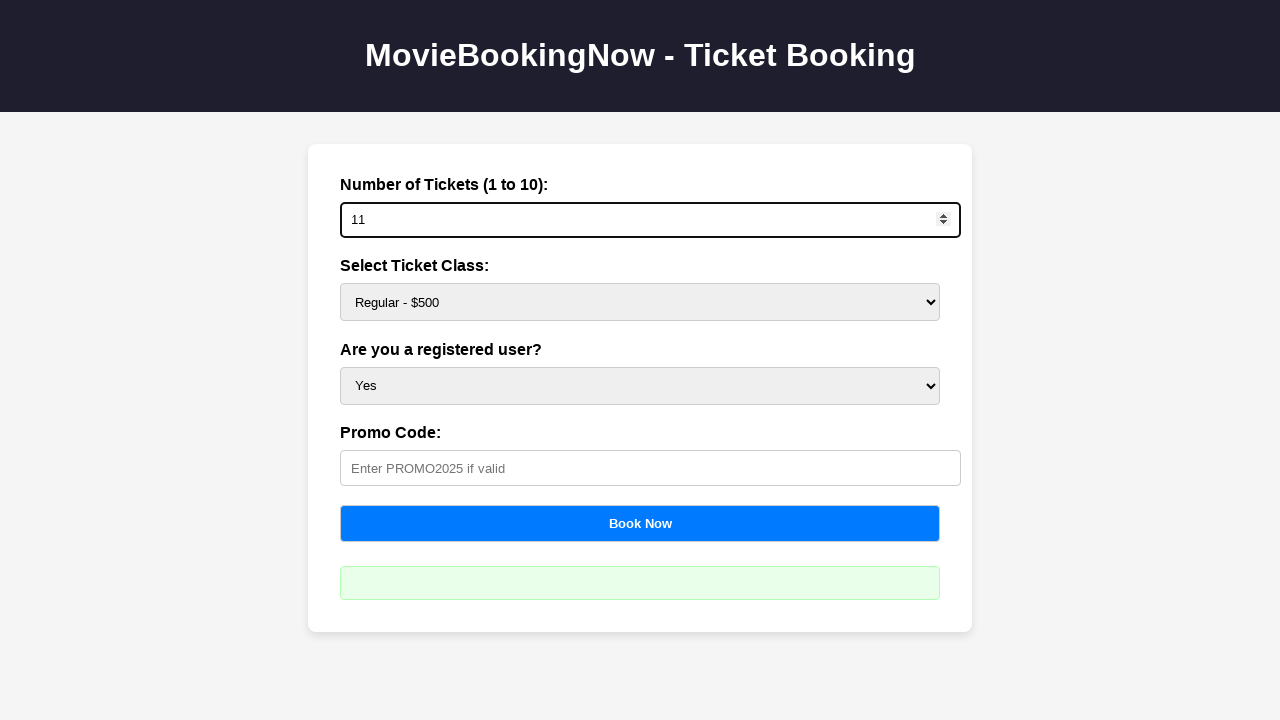

Selected Platinum ticket class ($1500) on #price
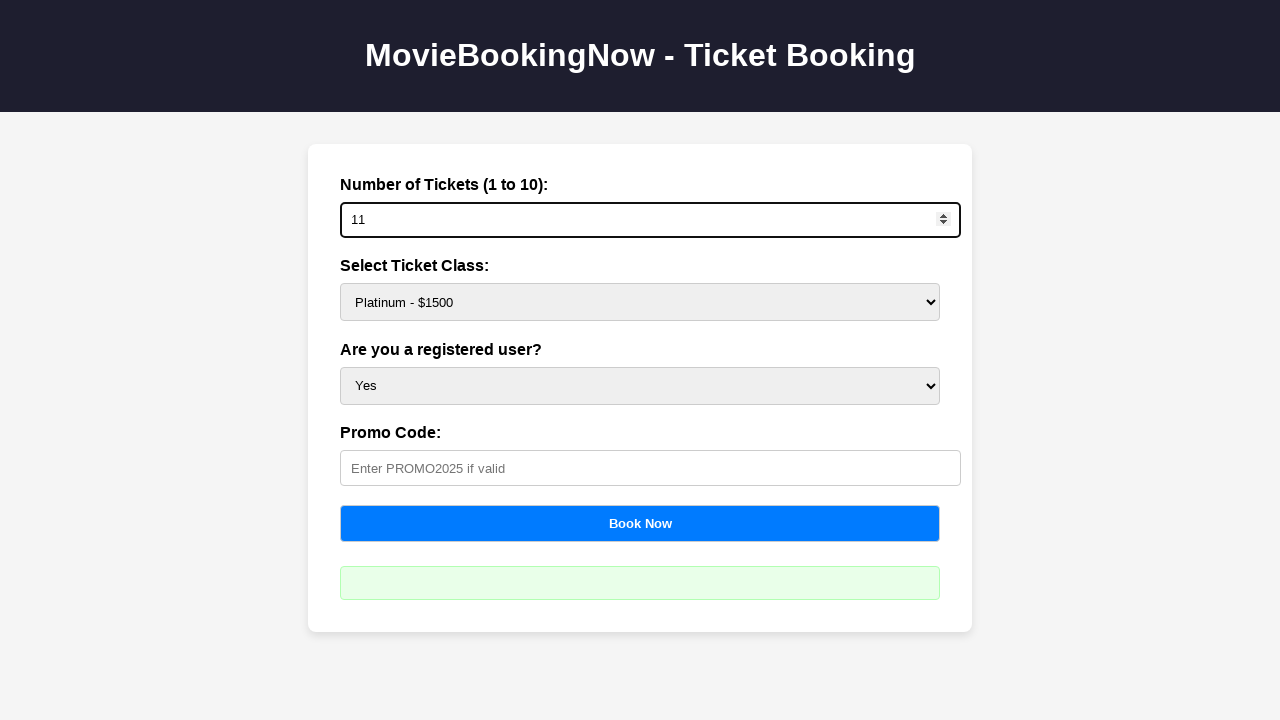

Waited for registered user dropdown to load
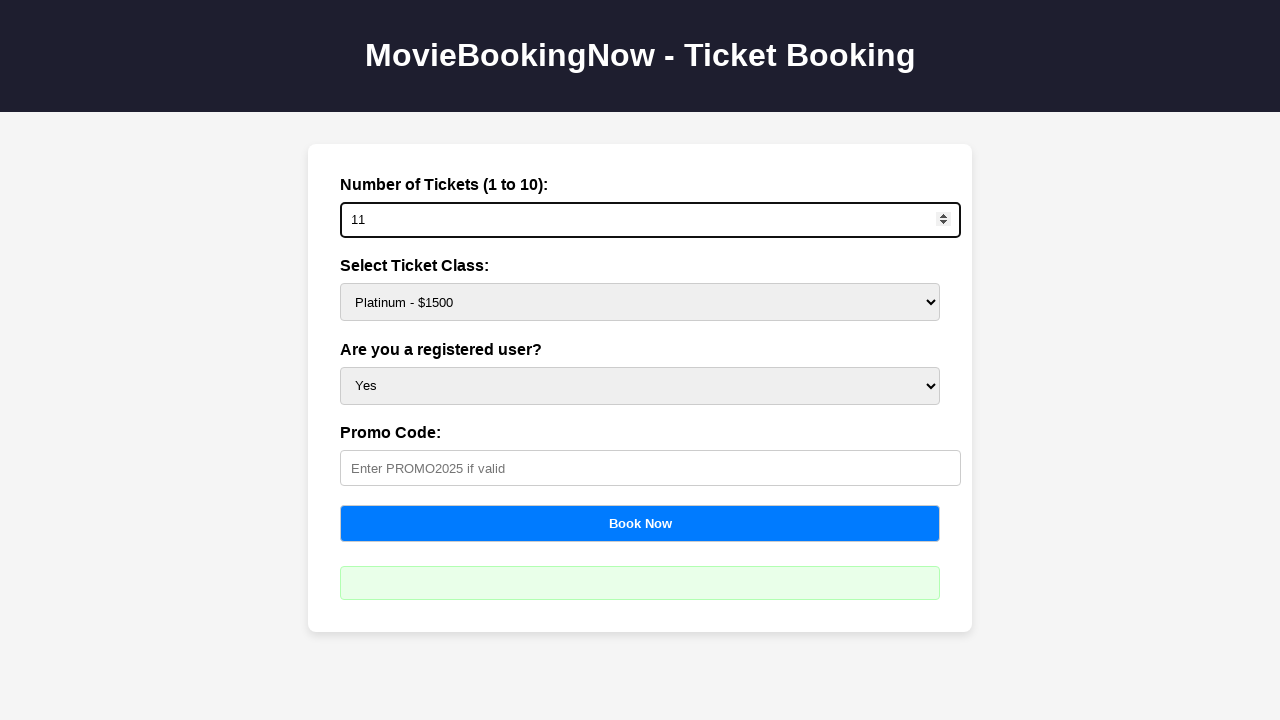

Selected 'Yes' for registered user option on #user
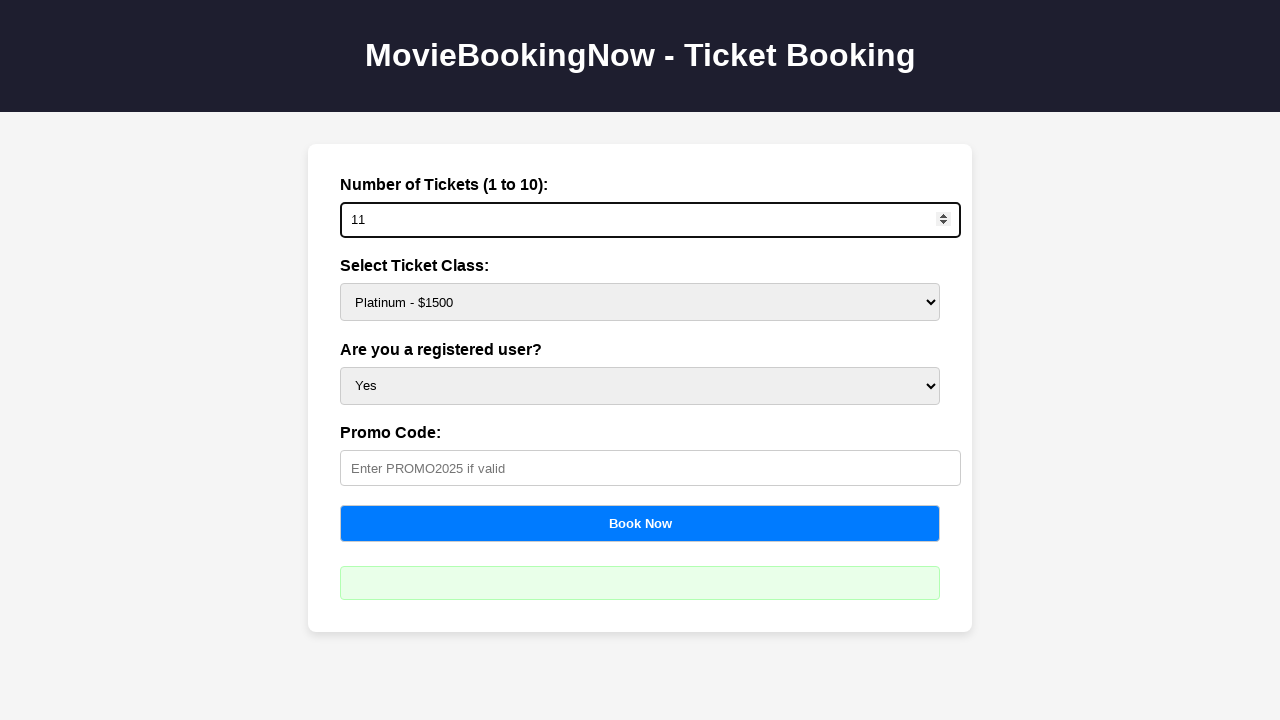

Waited for promo code input field to load
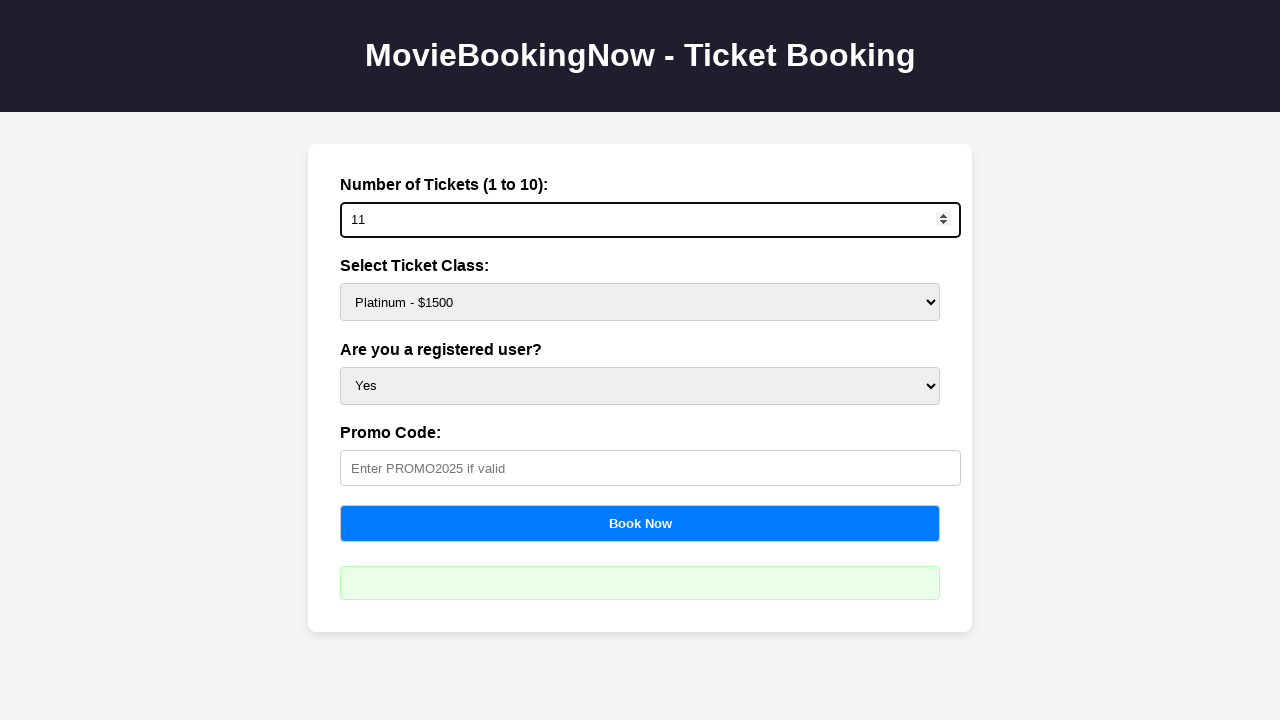

Entered promo code 'PROMO2025' on #promo
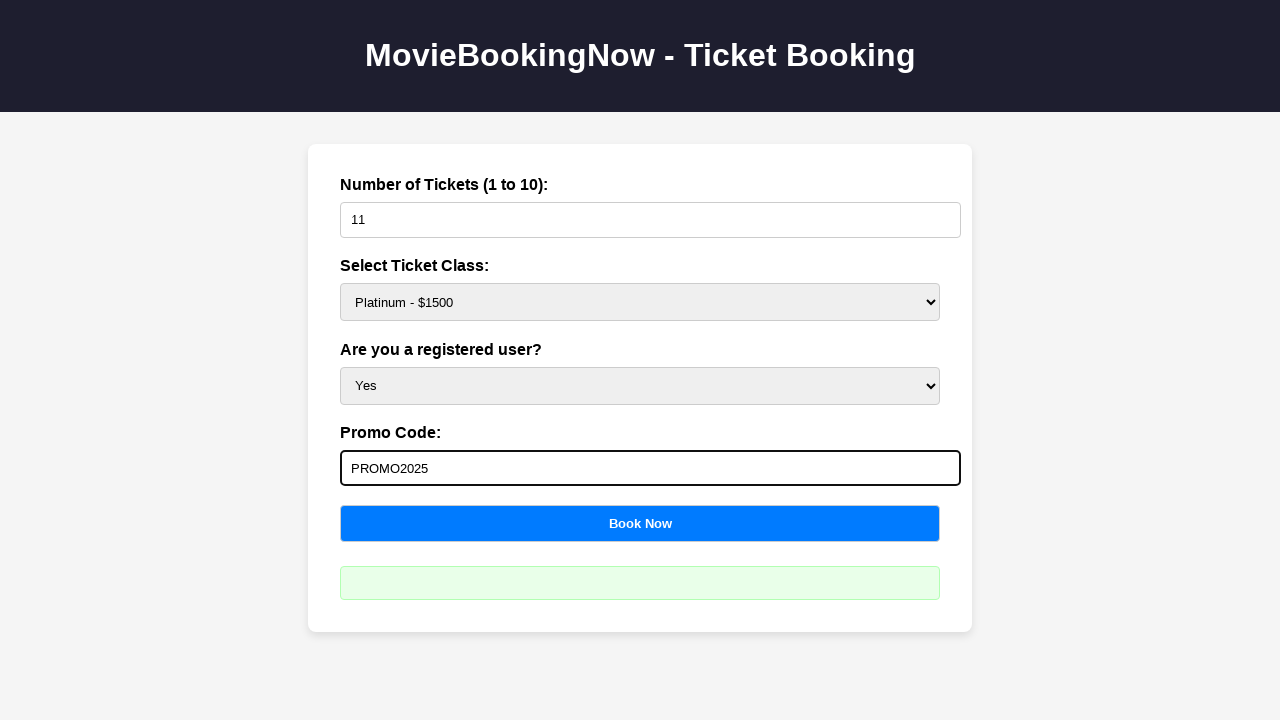

Clicked 'Book Now' button to submit form at (640, 523) on button[onclick='calculateBooking()']
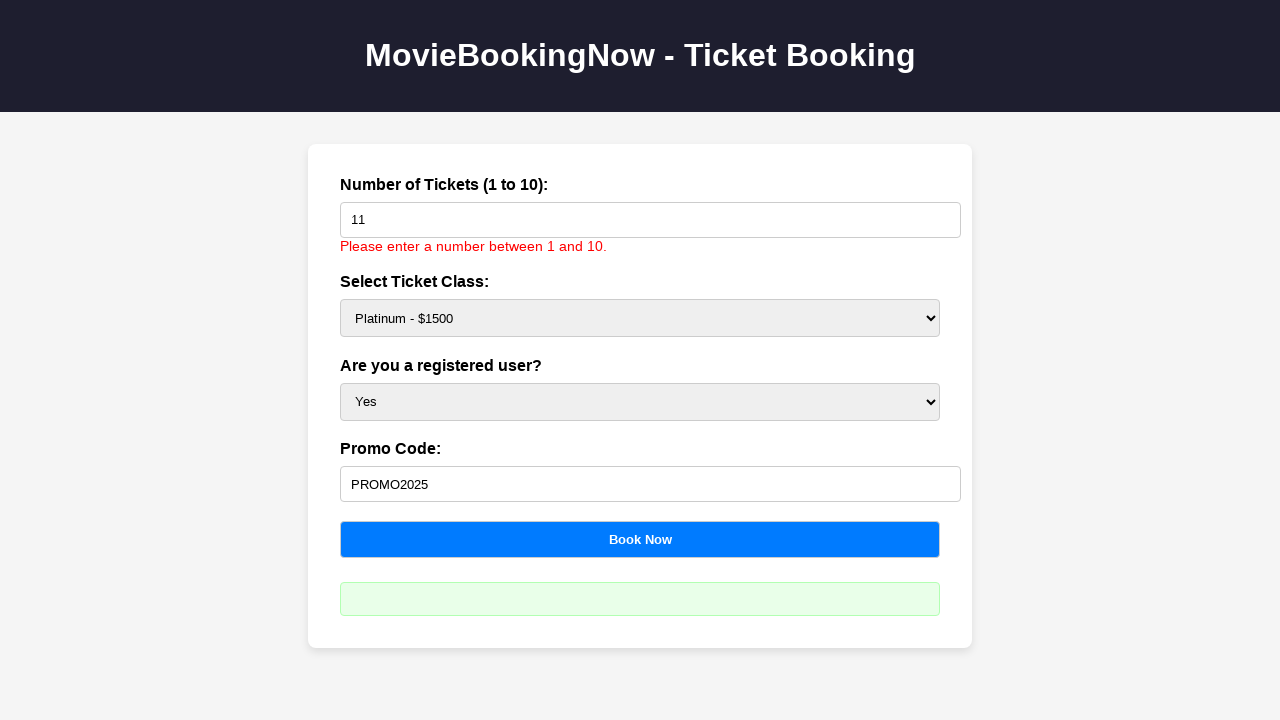

Waited for ticket error message to appear
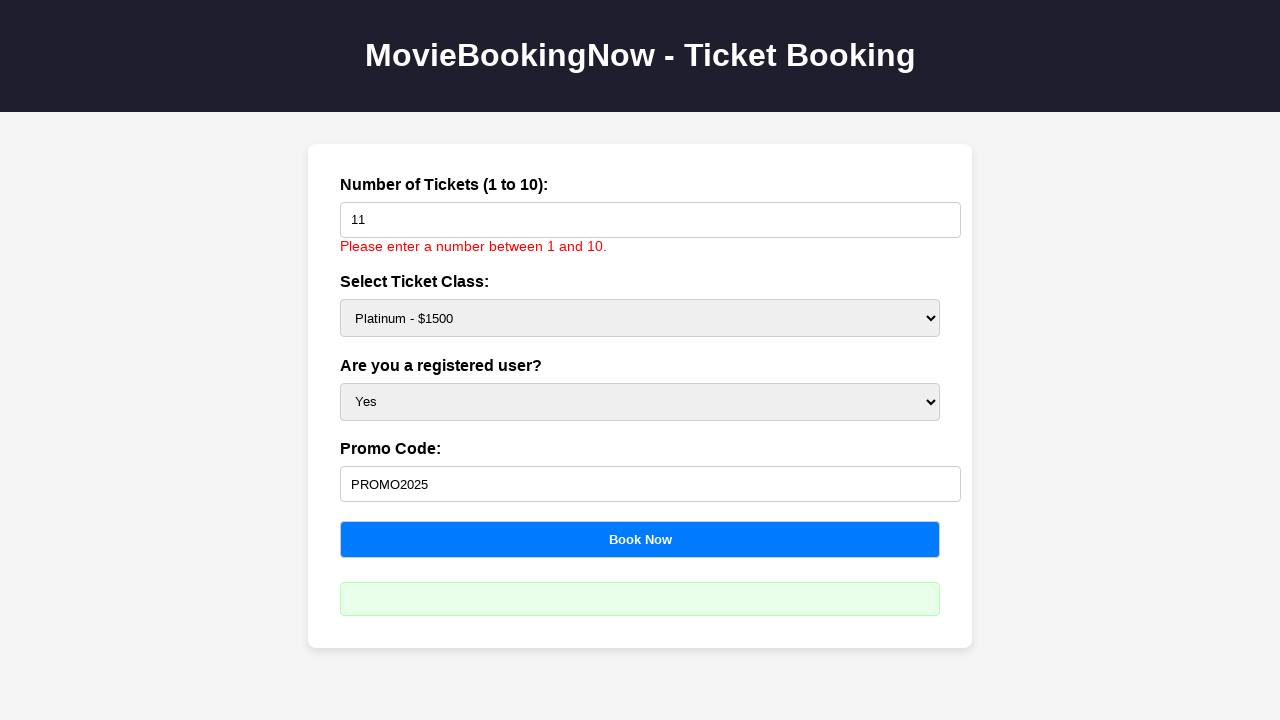

Retrieved error message: 'Please enter a number between 1 and 10.'
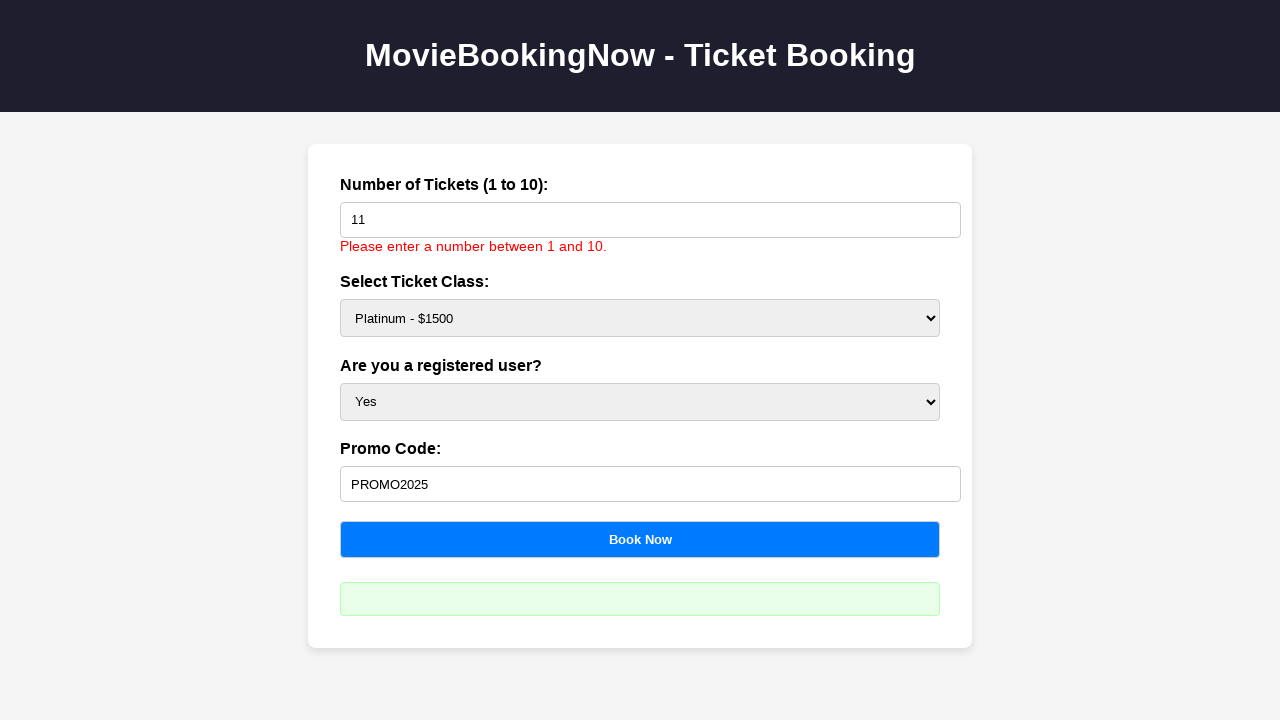

Verified error message matches expected validation message
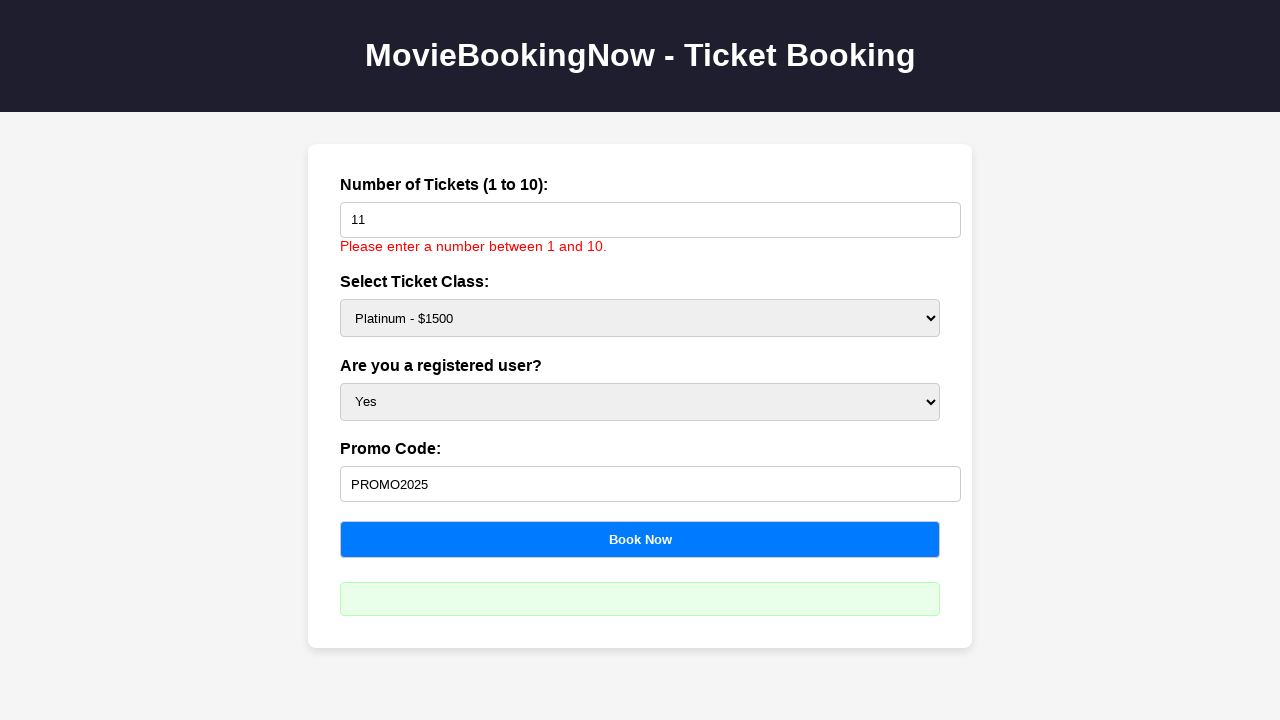

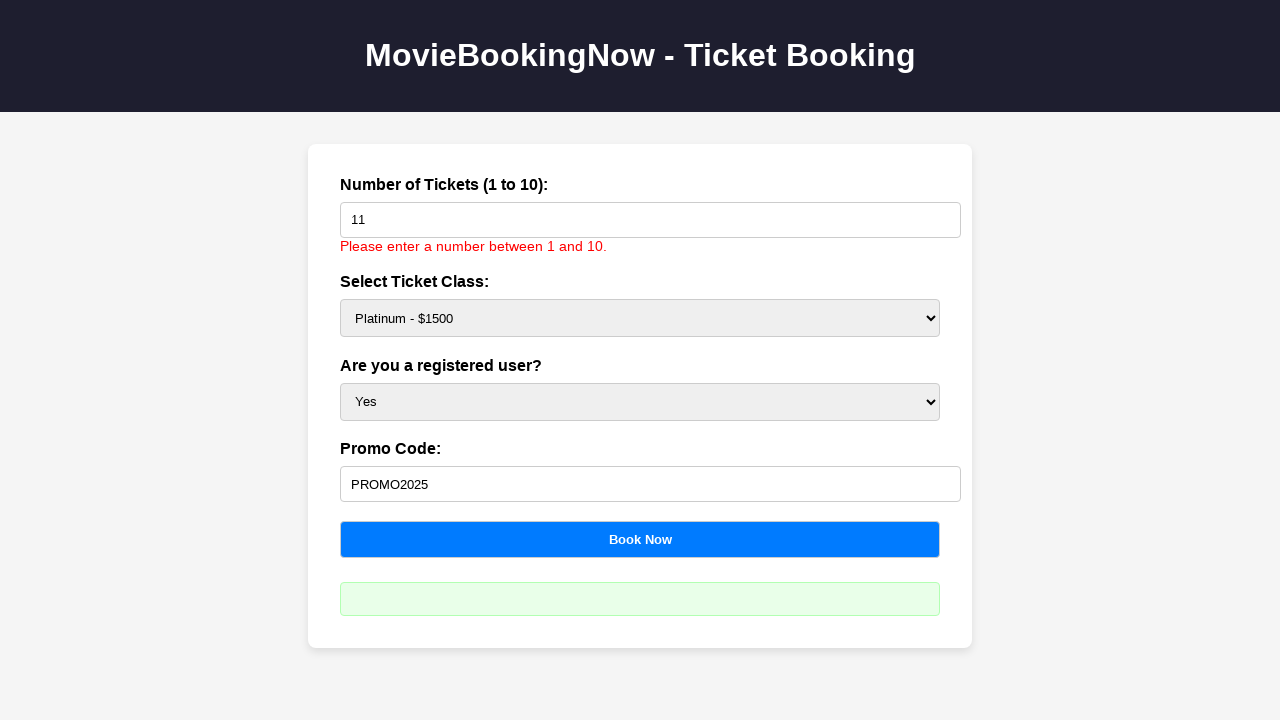